Tests e-commerce site functionality by searching for products, verifying search results, and adding items to cart based on product names

Starting URL: https://www.rahulshettyacademy.com/seleniumPractise/#/

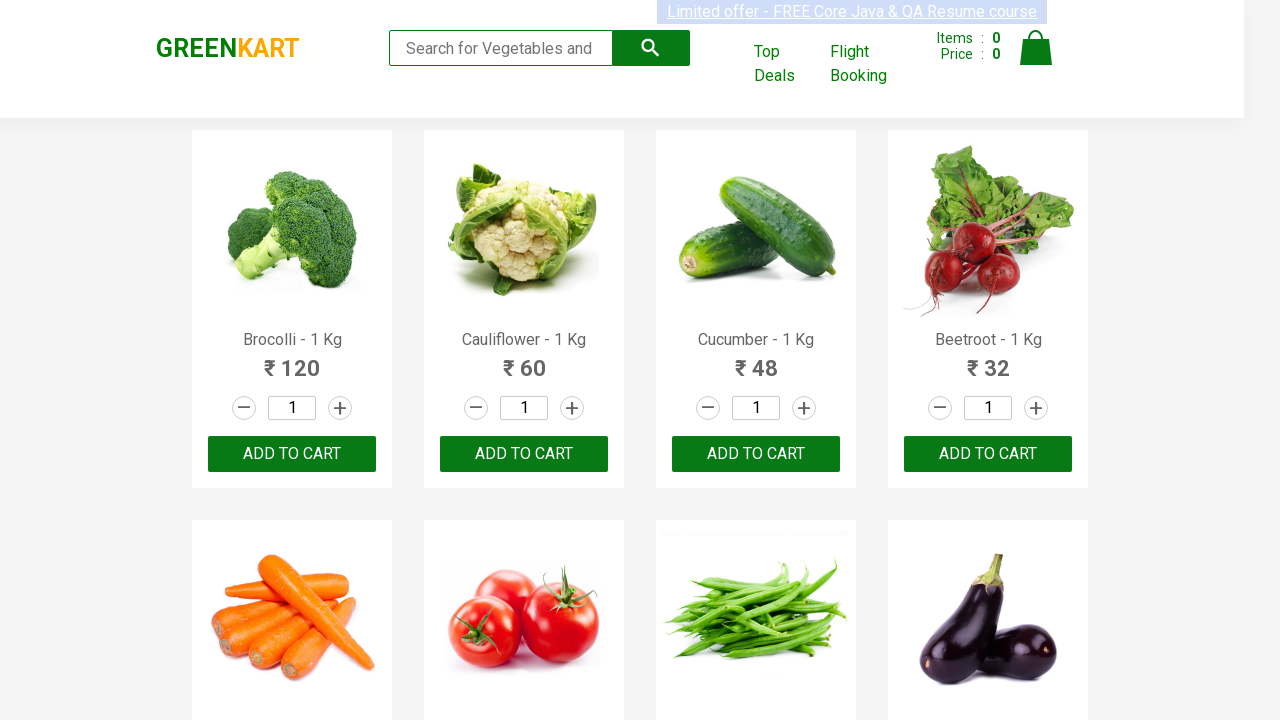

Filled search field with 'ca' on .search-keyword
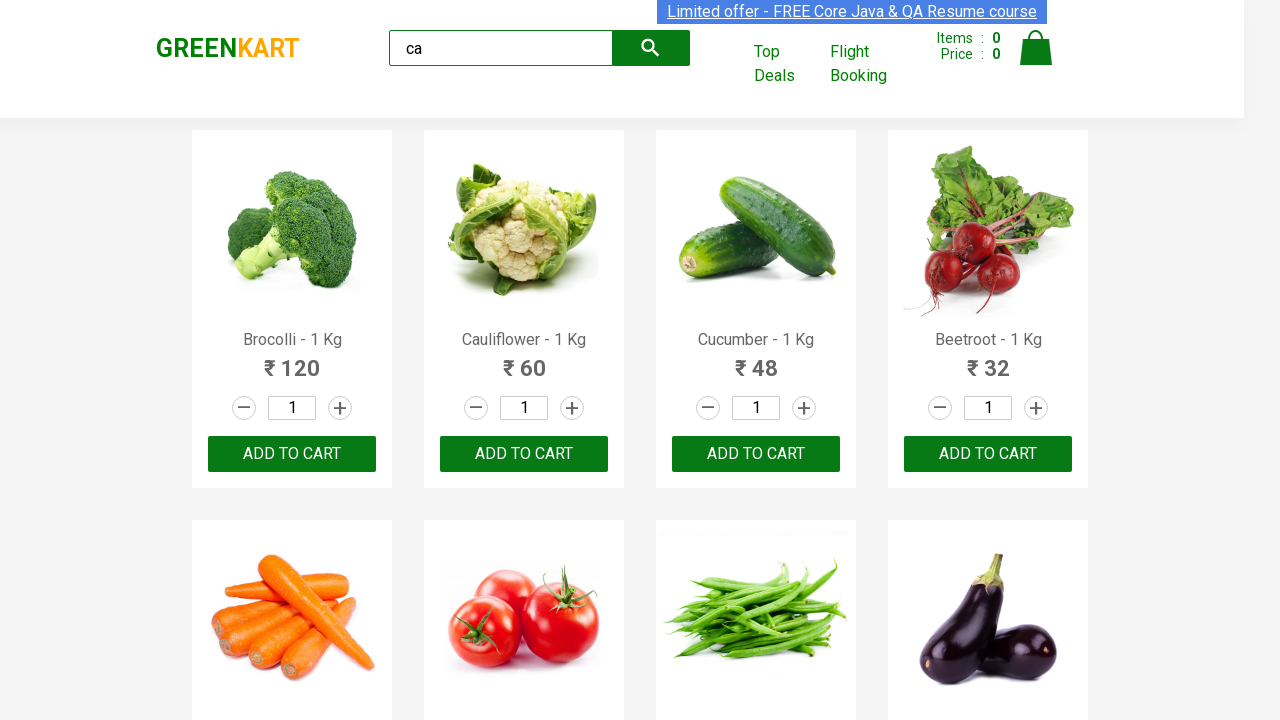

Waited 2 seconds for search results to update
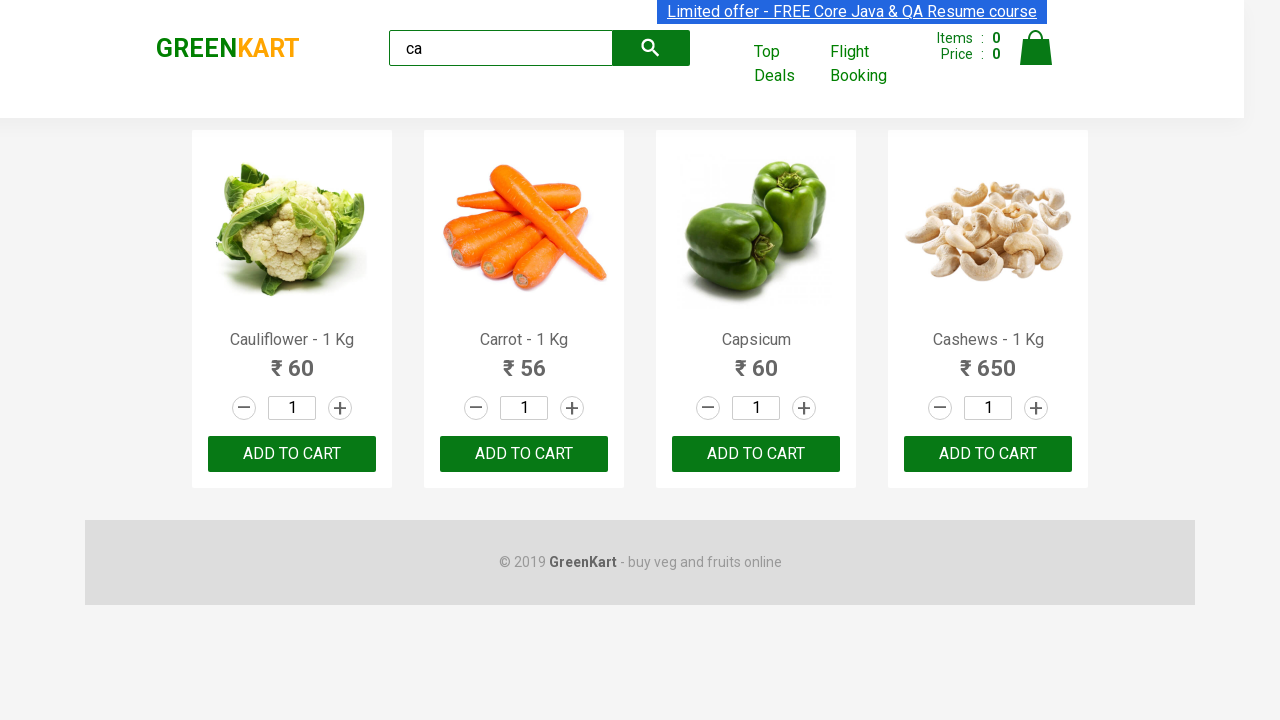

Verified 4 visible products are displayed
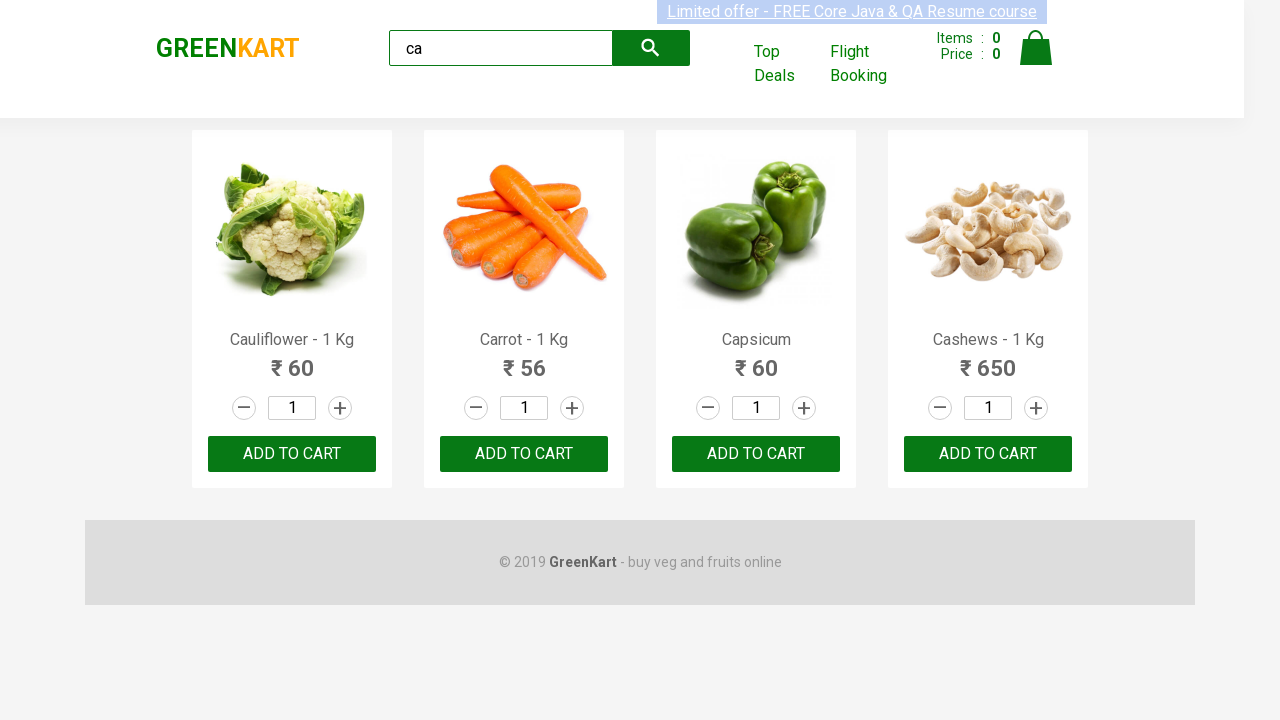

Clicked 'ADD TO CART' button for third product at (756, 454) on .products .product >> nth=2 >> text=ADD TO CART
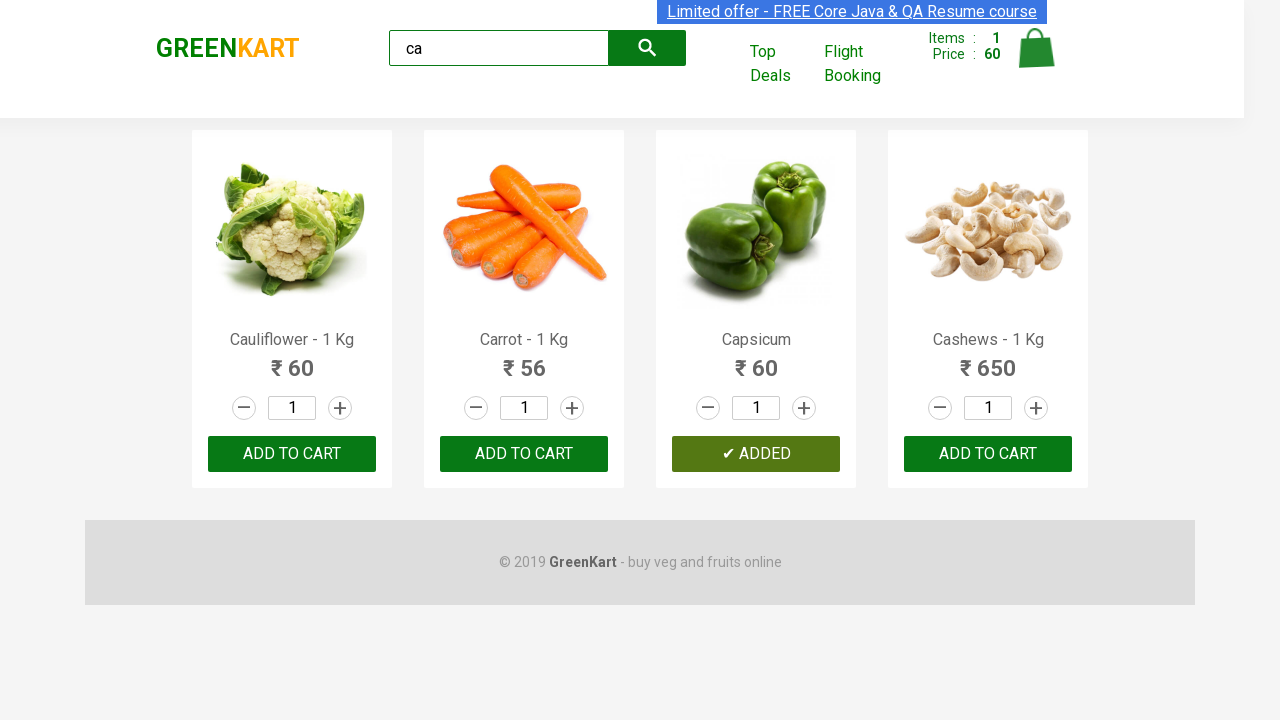

Found and clicked 'ADD TO CART' for Cashews product at (988, 454) on .products .product >> nth=3 >> button
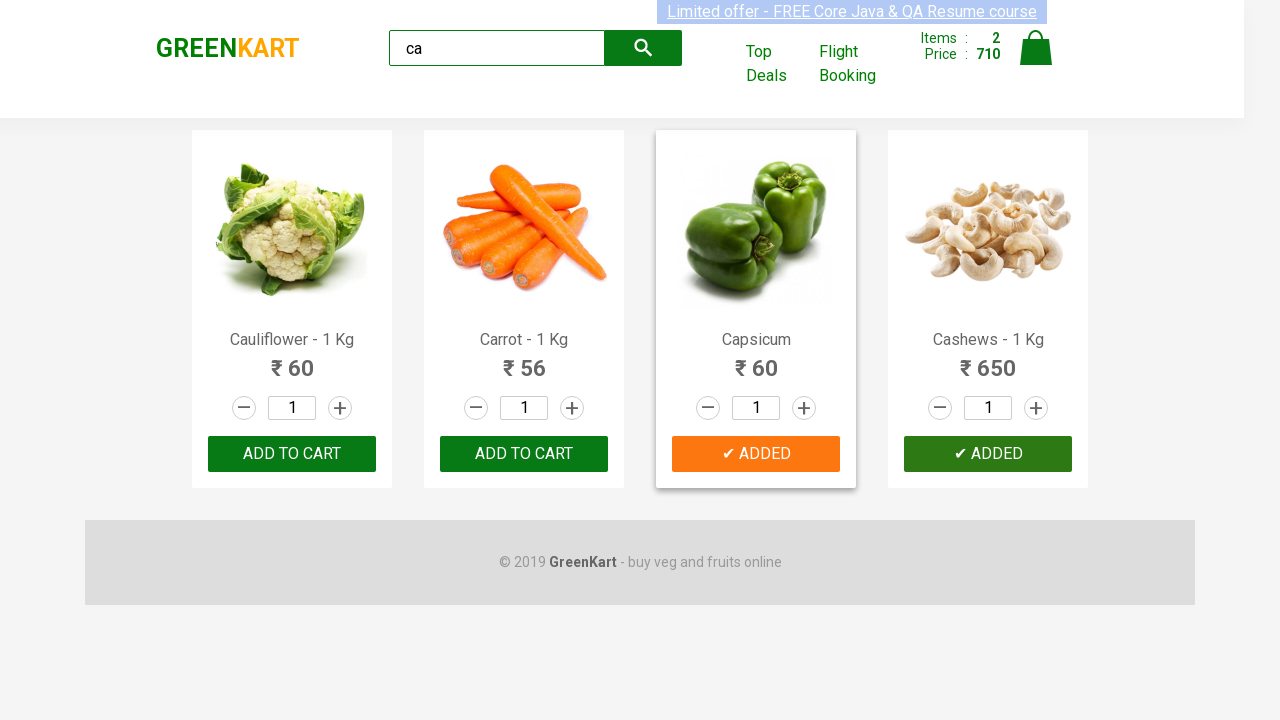

Verified brand logo displays 'GREENKART'
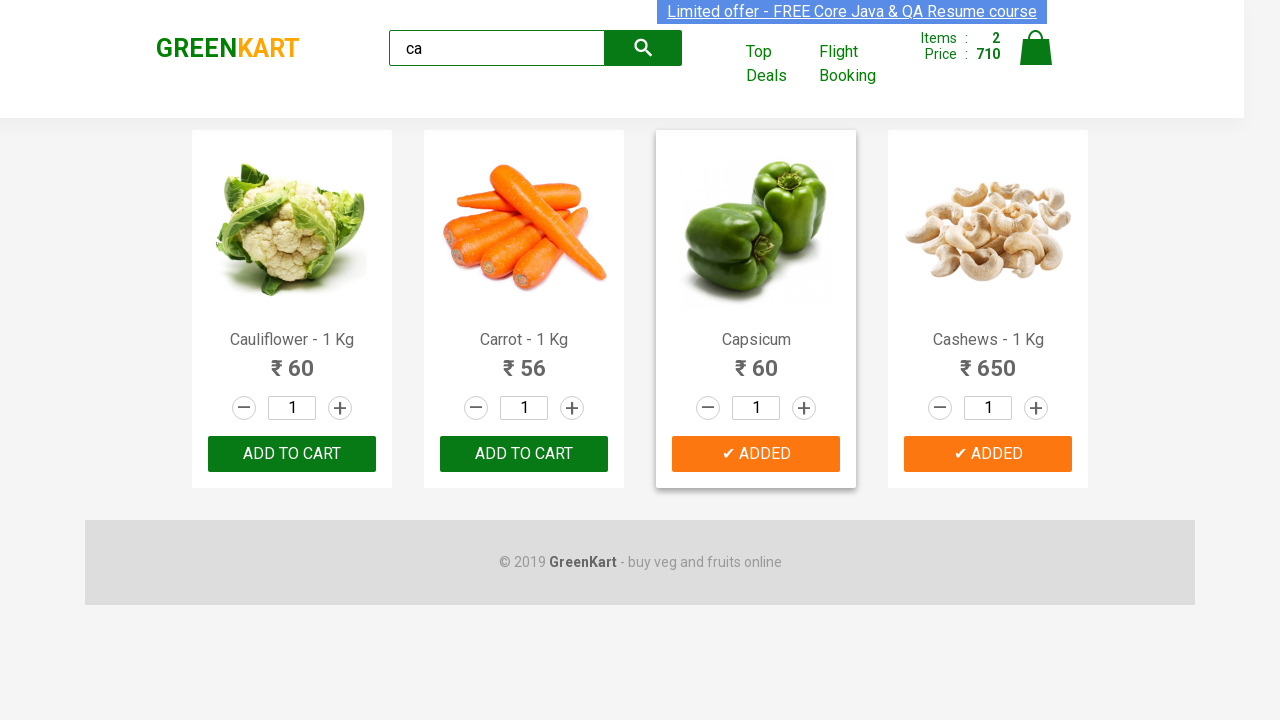

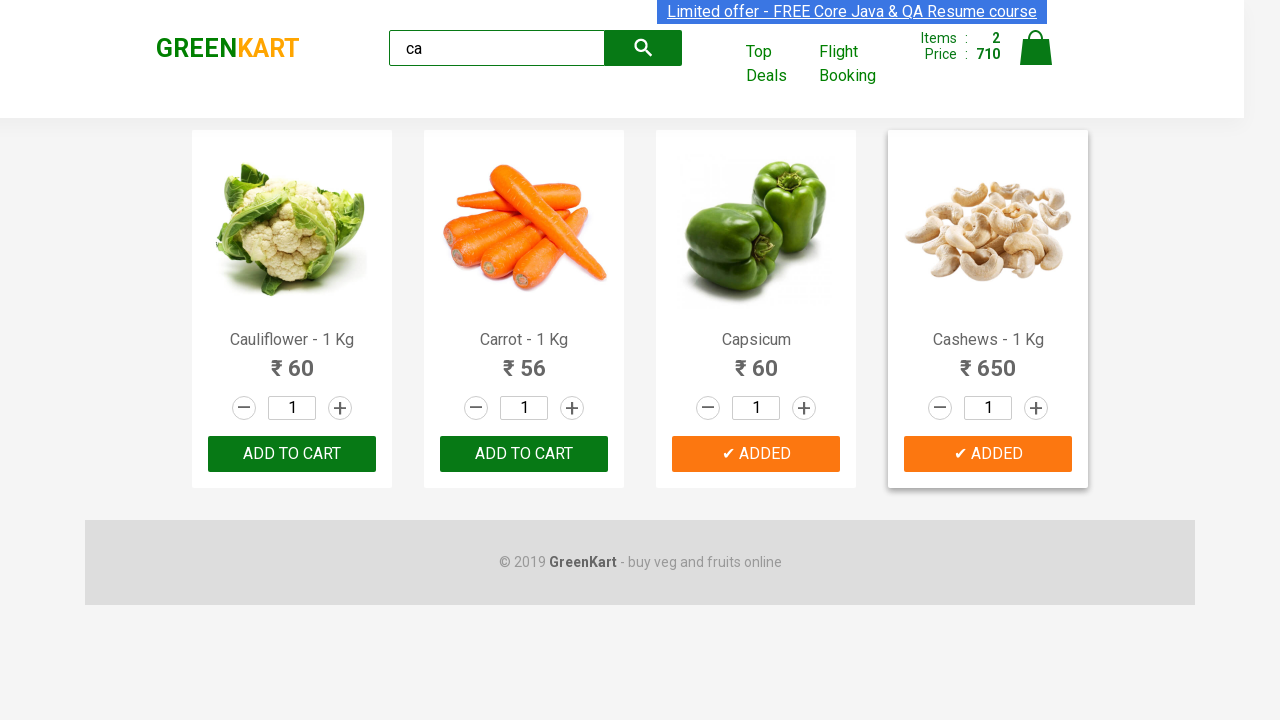